Tests checkbox functionality by clicking all checkboxes in the checkbox example section

Starting URL: https://rahulshettyacademy.com/AutomationPractice/

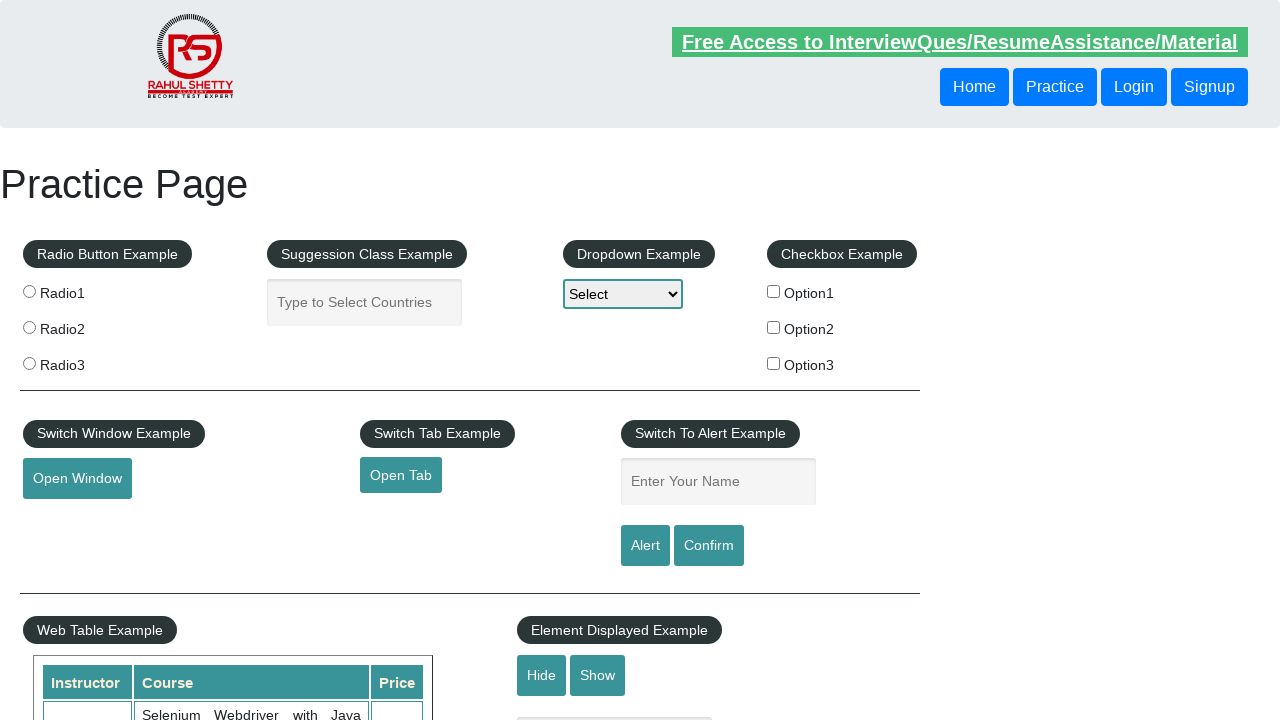

Located all checkboxes in the checkbox example section
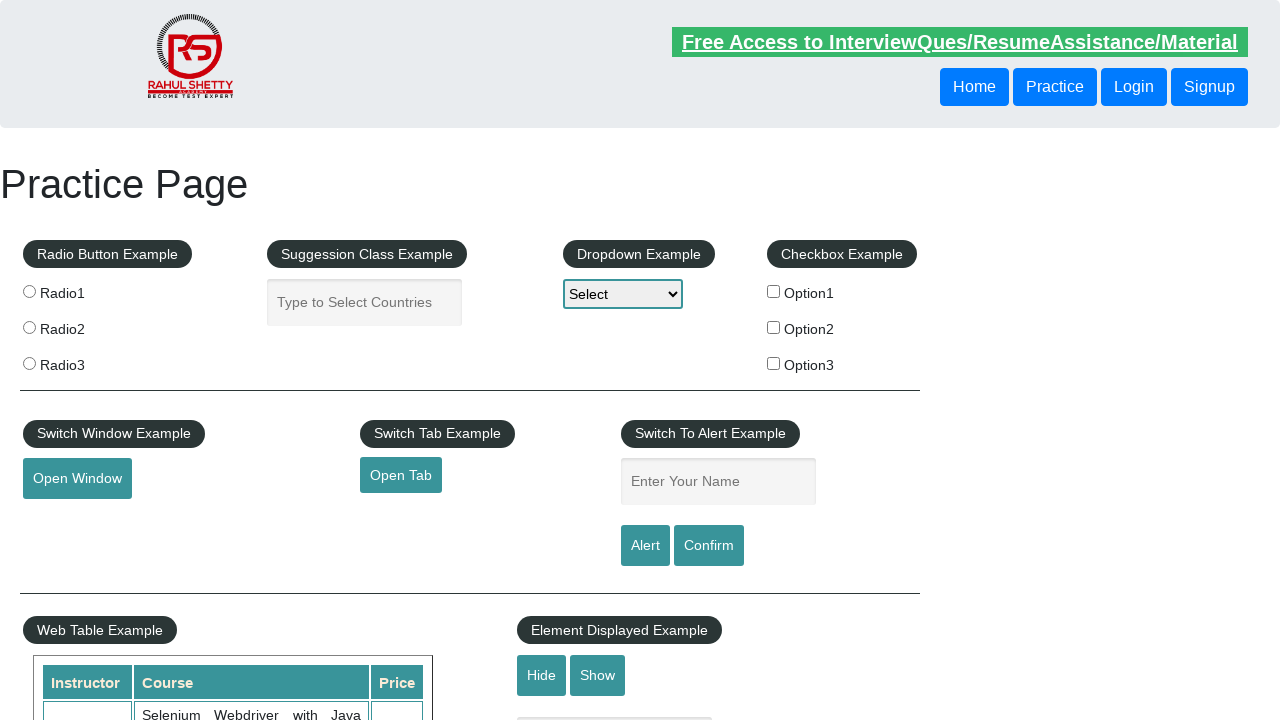

Clicked a checkbox in the checkbox example section at (774, 291) on xpath=//div[@id='checkbox-example']/descendant::input >> nth=0
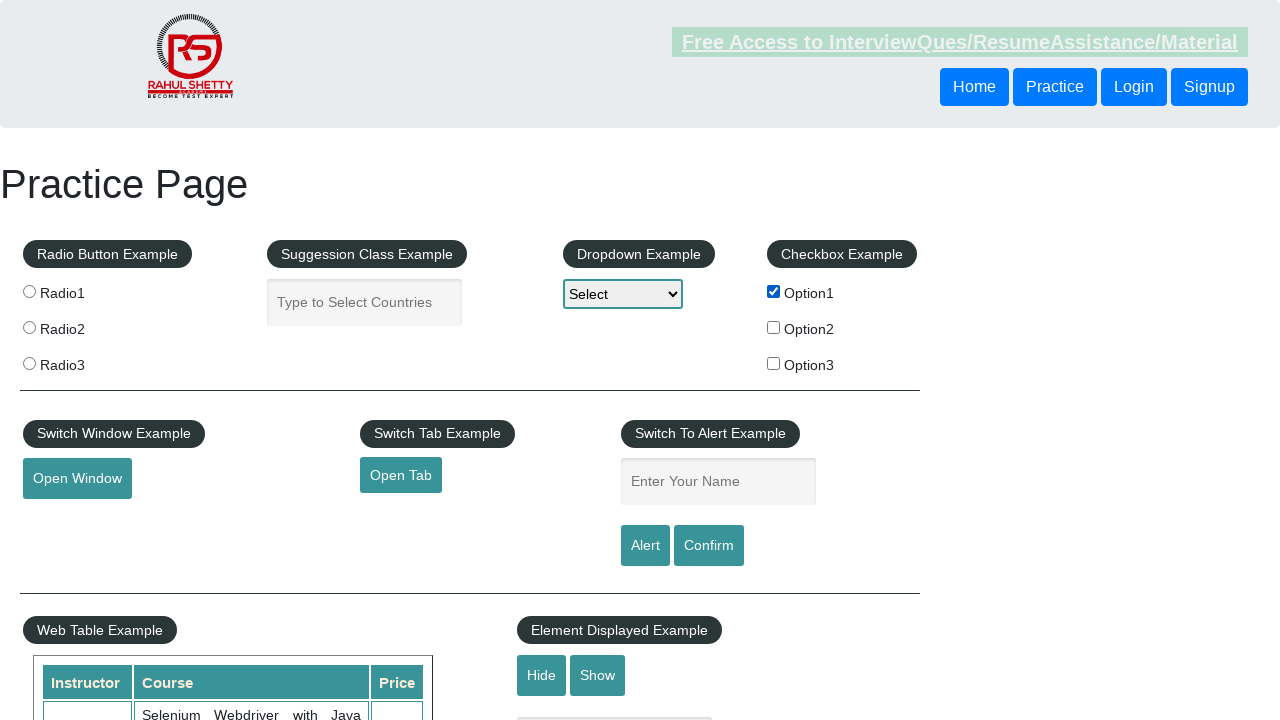

Clicked a checkbox in the checkbox example section at (774, 327) on xpath=//div[@id='checkbox-example']/descendant::input >> nth=1
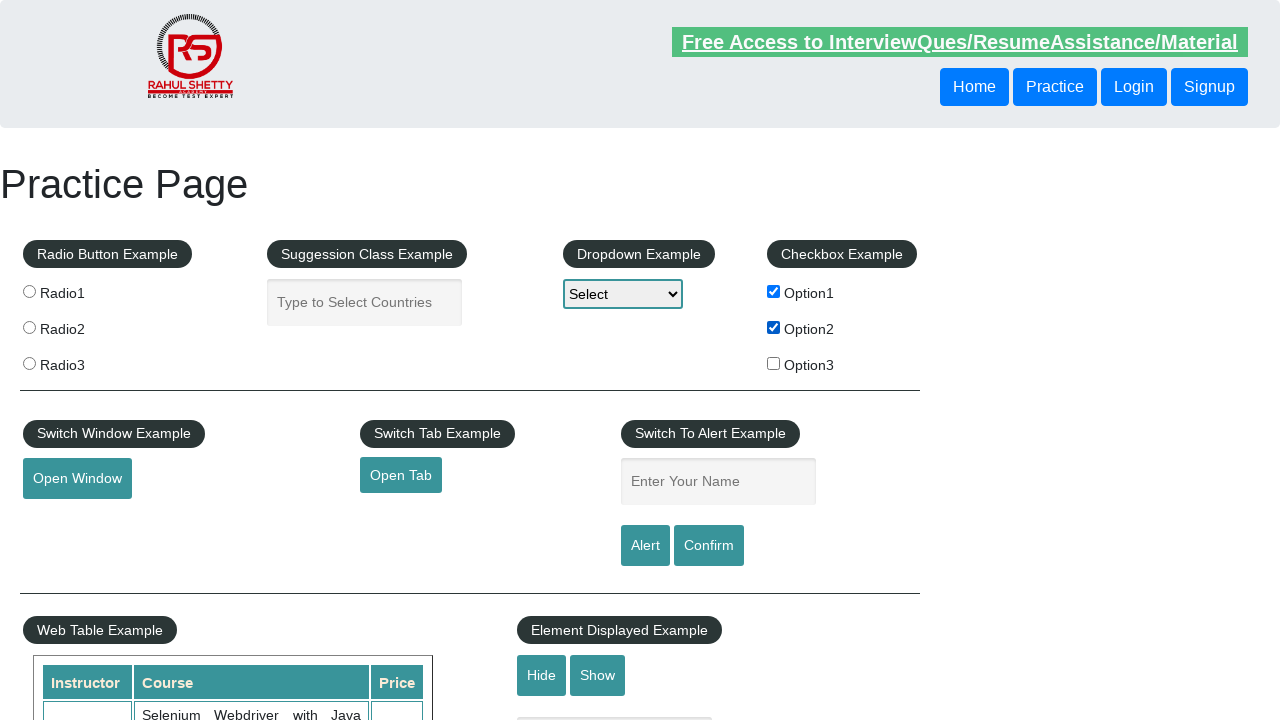

Clicked a checkbox in the checkbox example section at (774, 363) on xpath=//div[@id='checkbox-example']/descendant::input >> nth=2
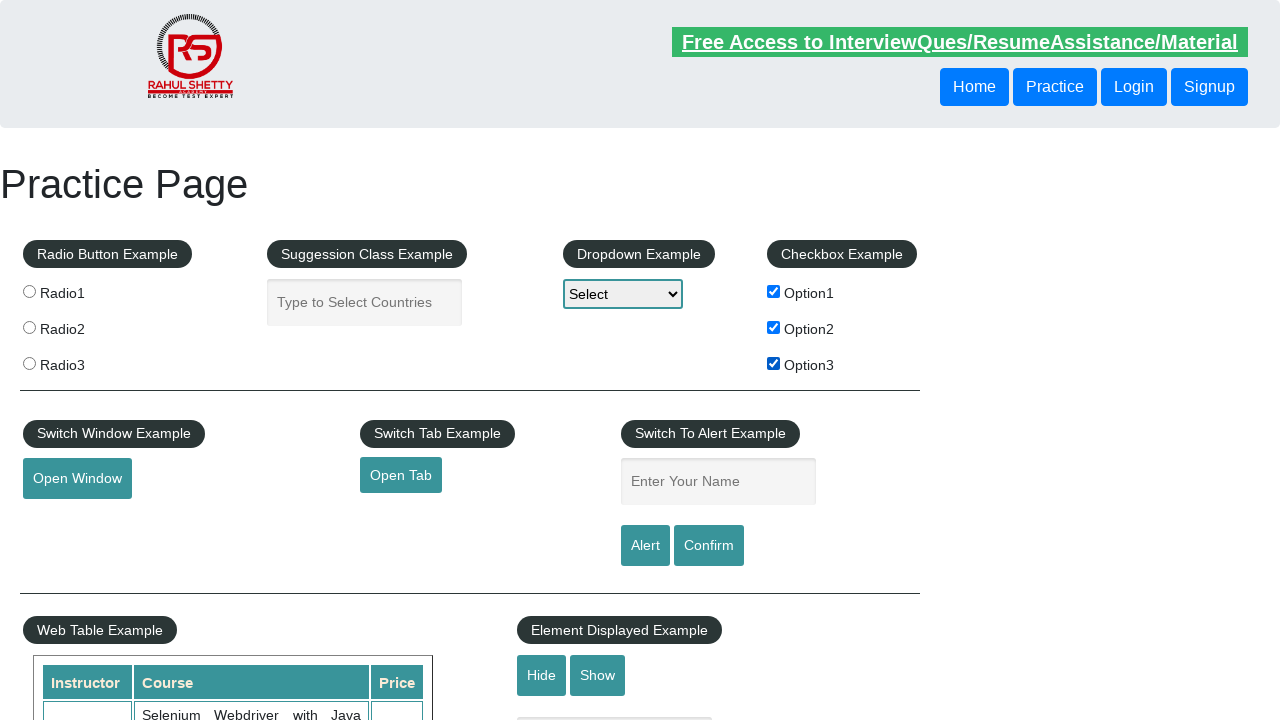

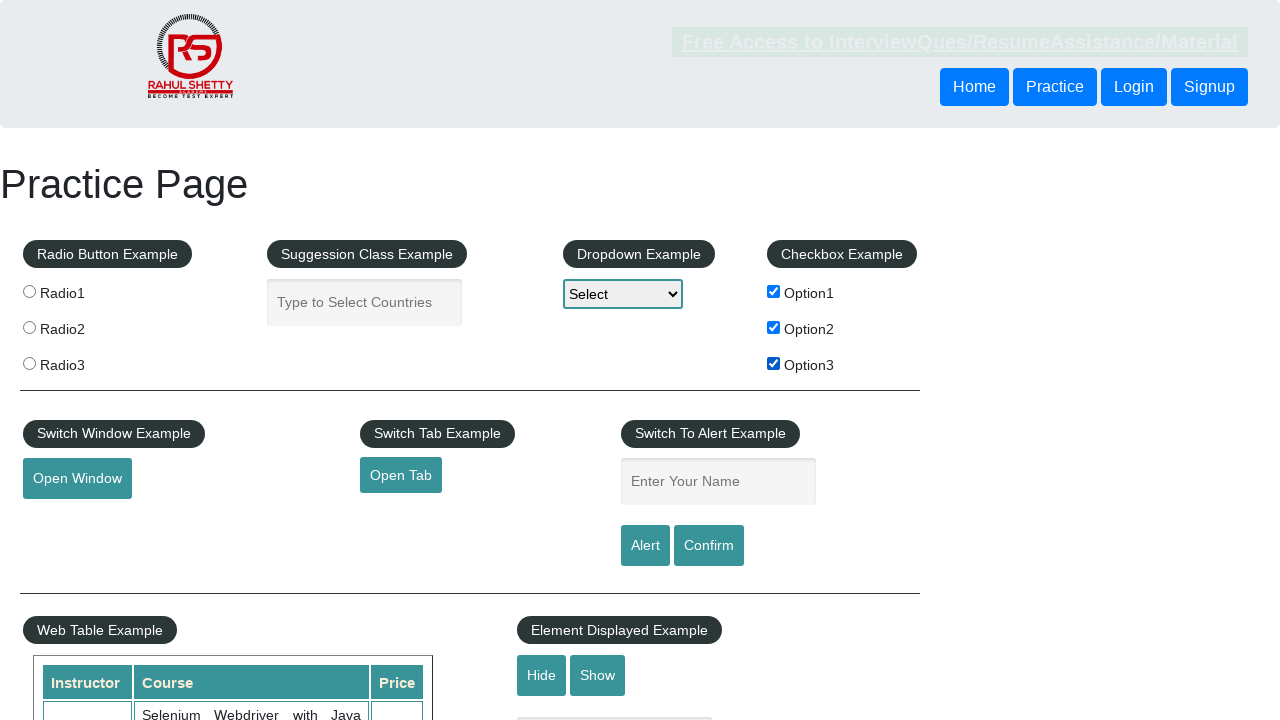